Tests form submission on Selenium's demo web form page by locating form elements and clicking the submit button

Starting URL: https://www.selenium.dev/selenium/web/web-form.html

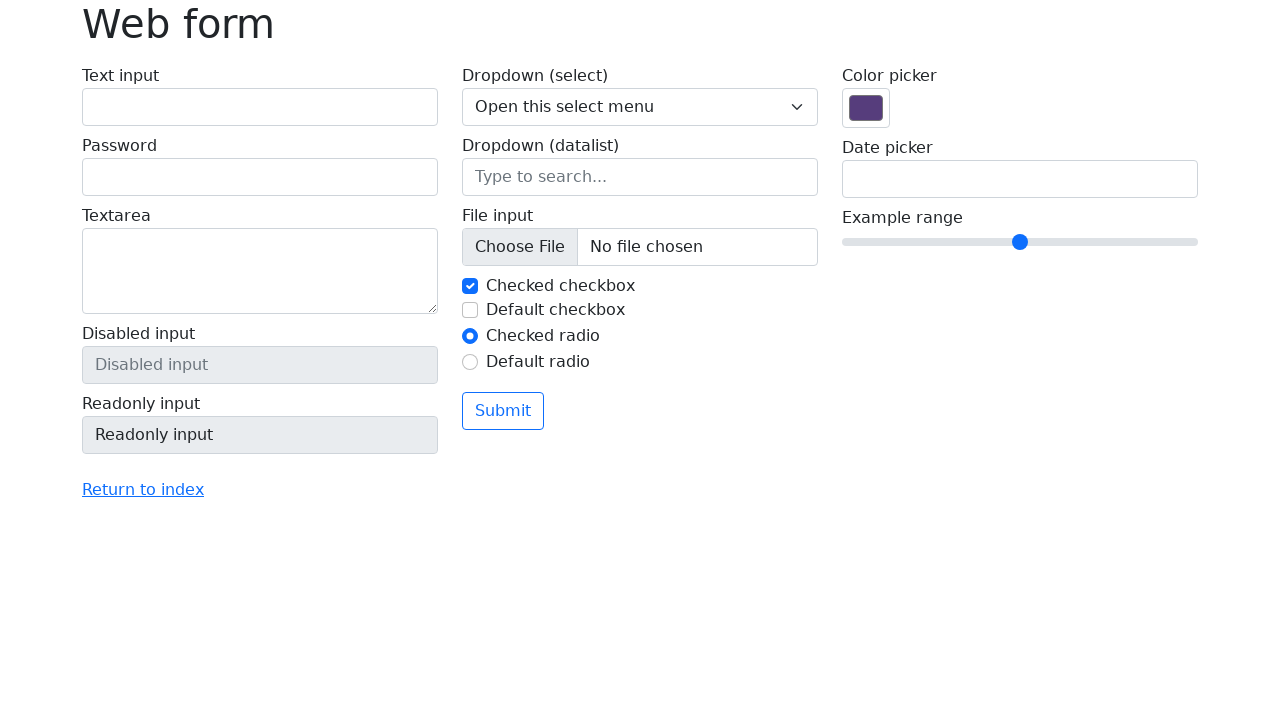

Waited for text input field to be available
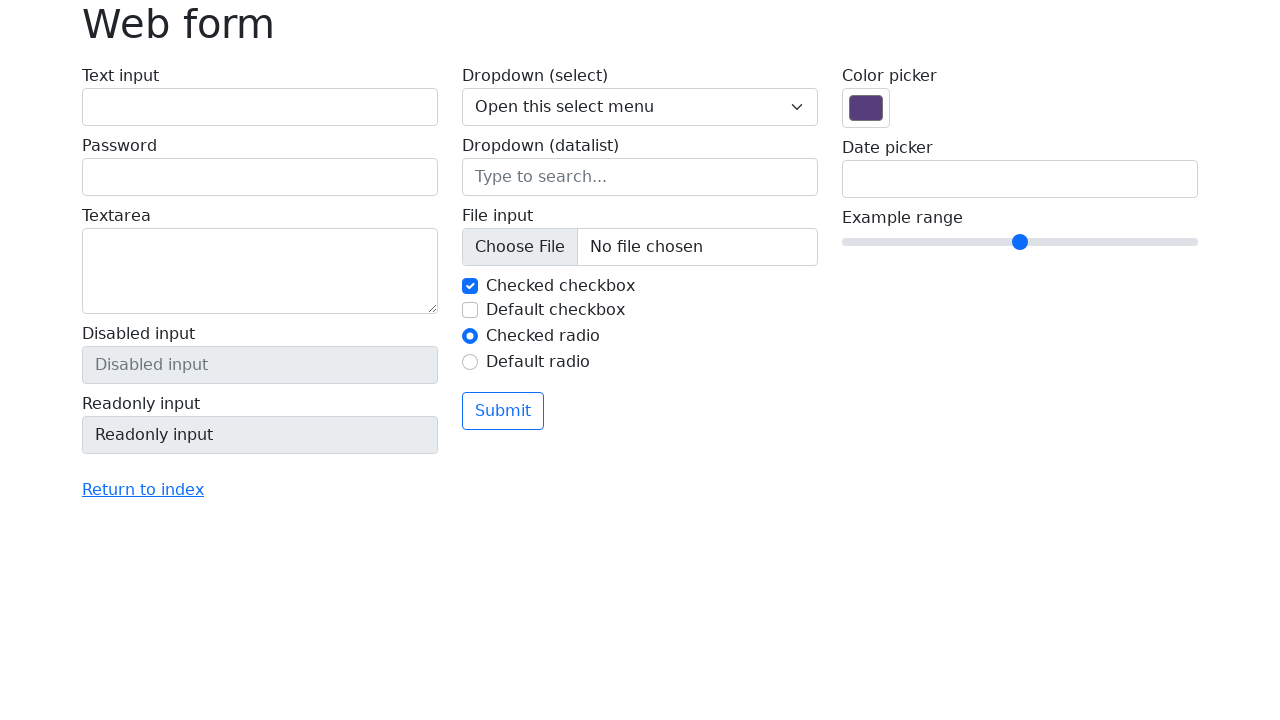

Clicked submit button on the form at (503, 411) on button
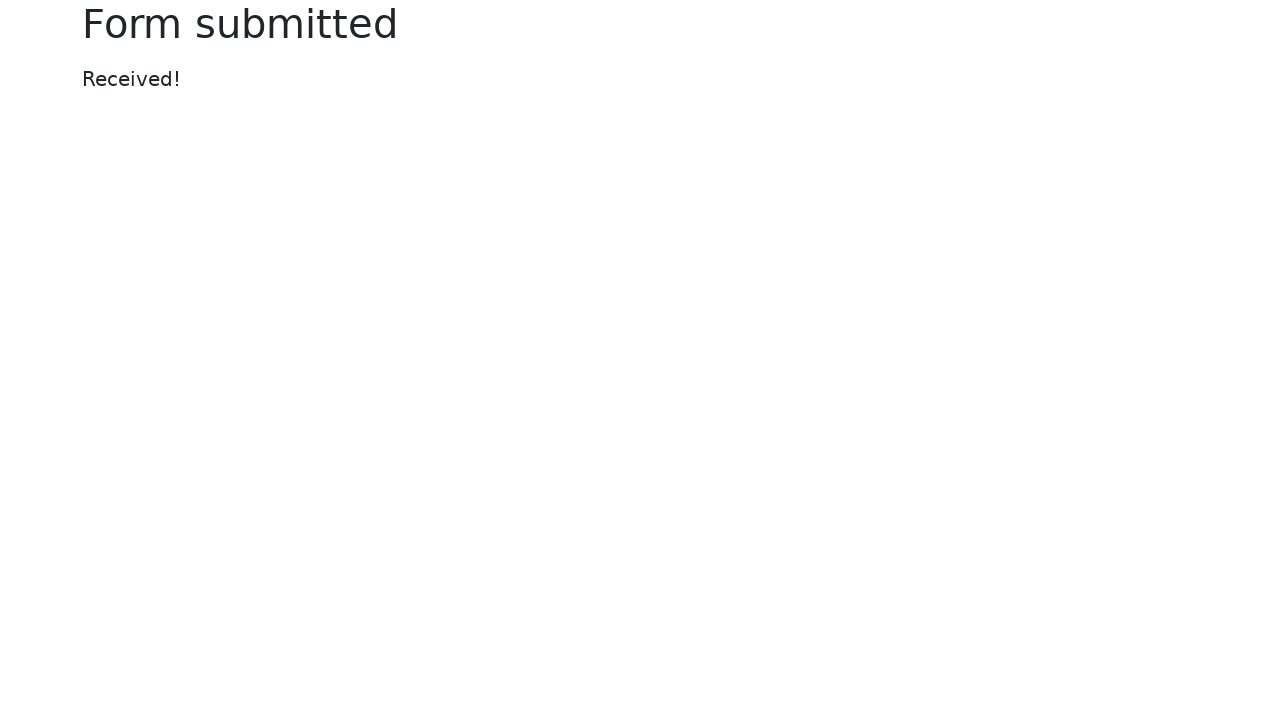

Form submission completed and network became idle
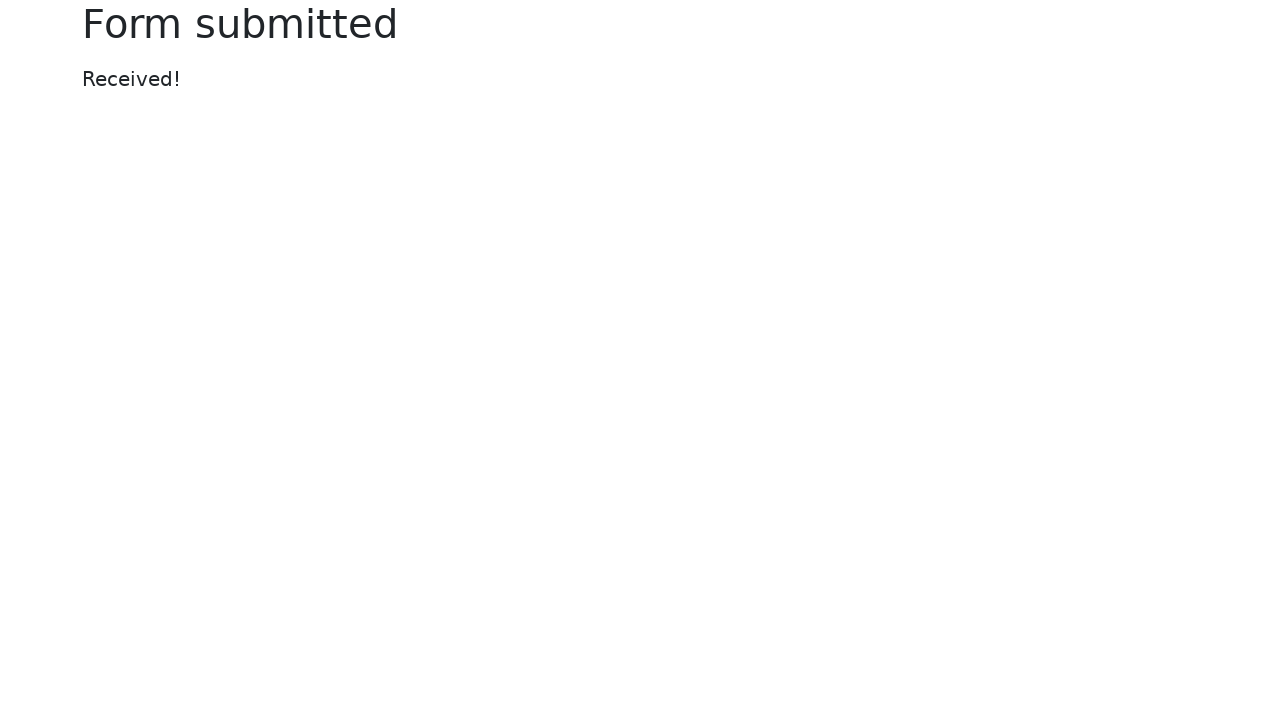

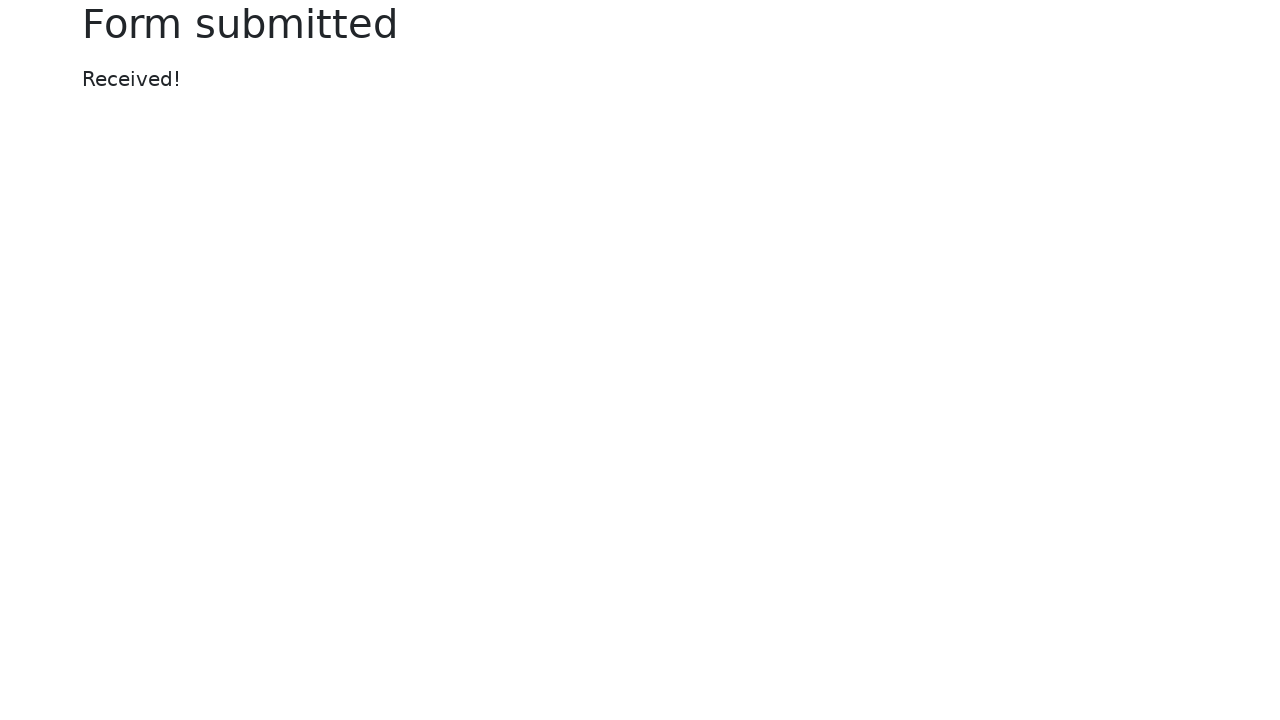